Tests that the Medium social media icon in the footer is clickable and has the correct href attribute pointing to OpenWeatherMap's Medium page

Starting URL: https://openweathermap.org

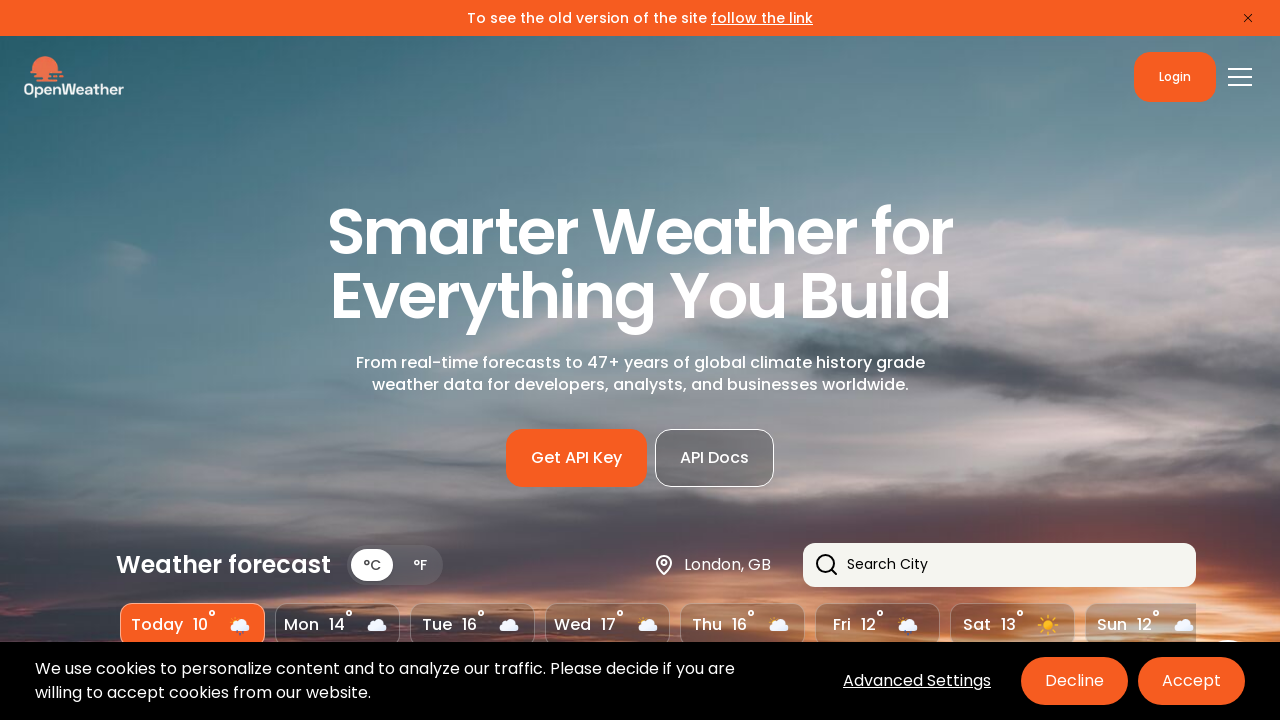

Scrolled to bottom of page to reveal footer
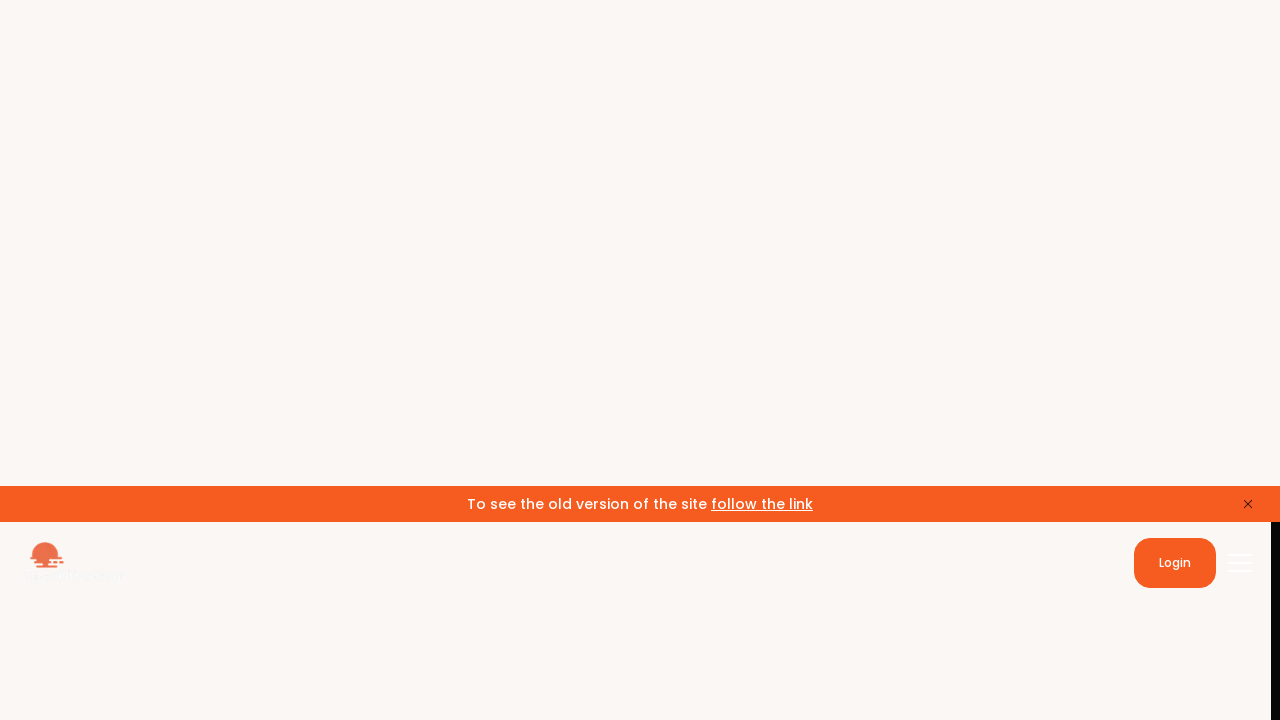

Located Medium social media link element
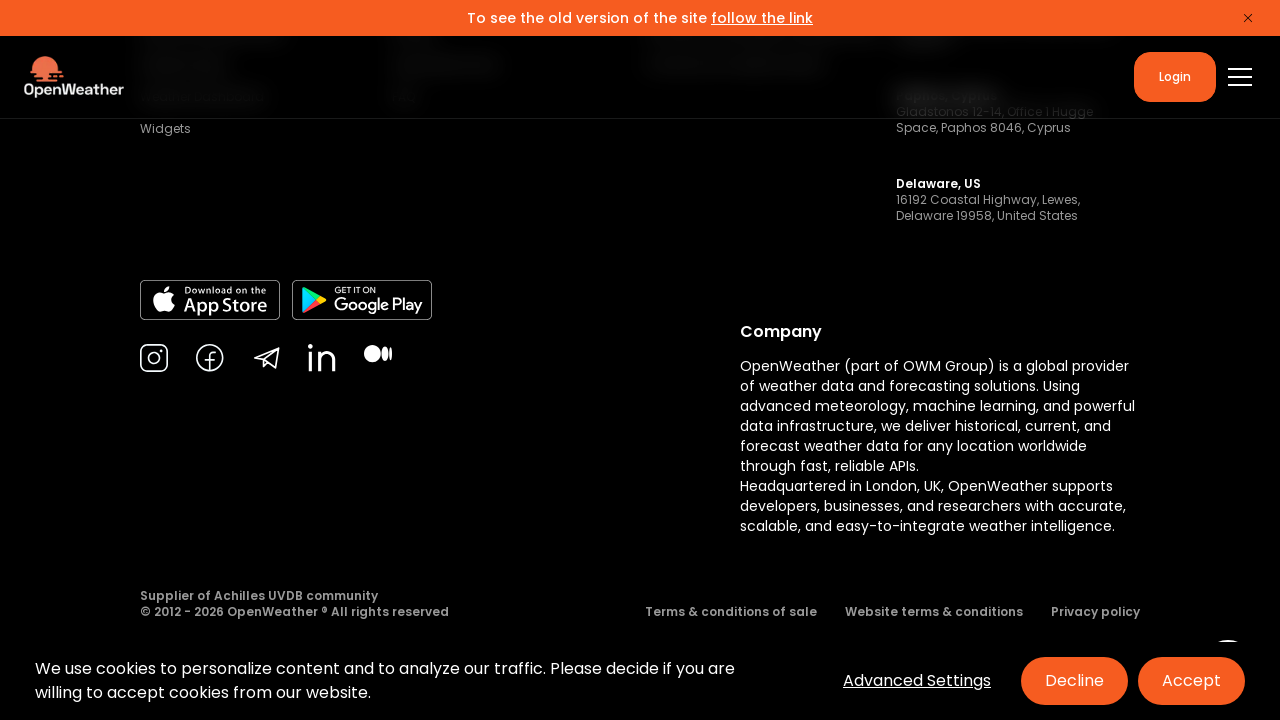

Medium link became visible
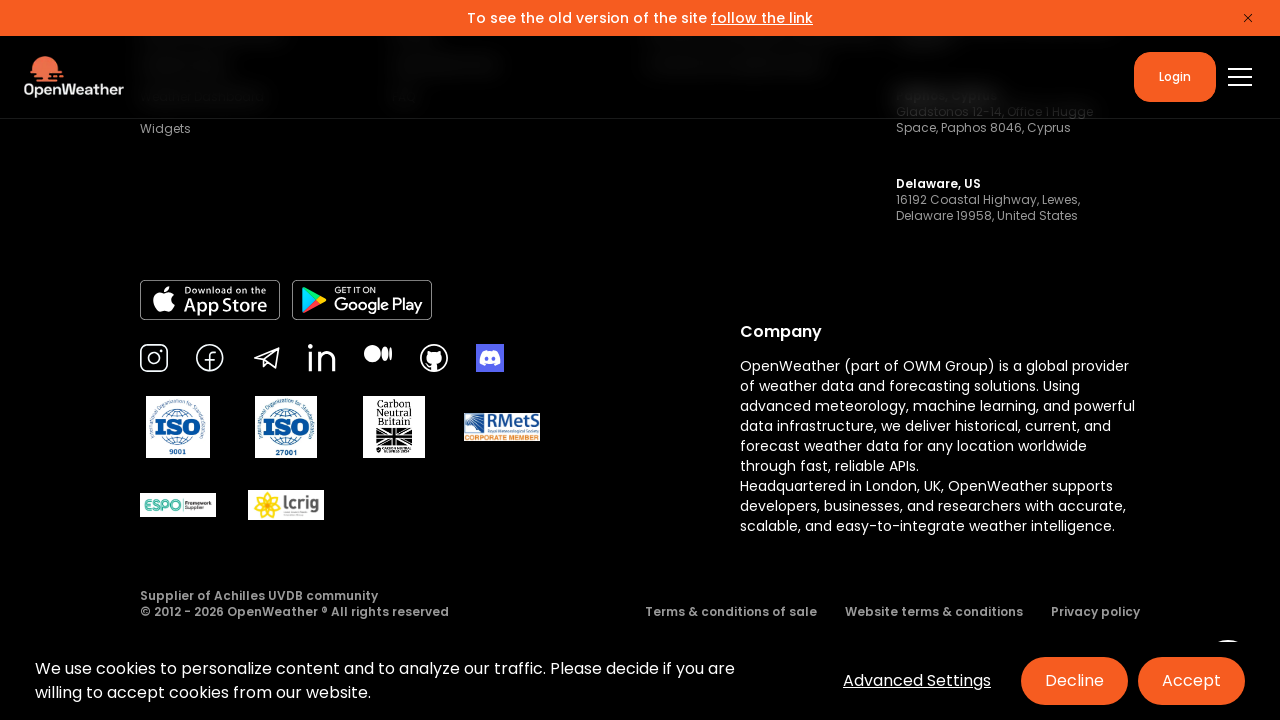

Retrieved href attribute from Medium link
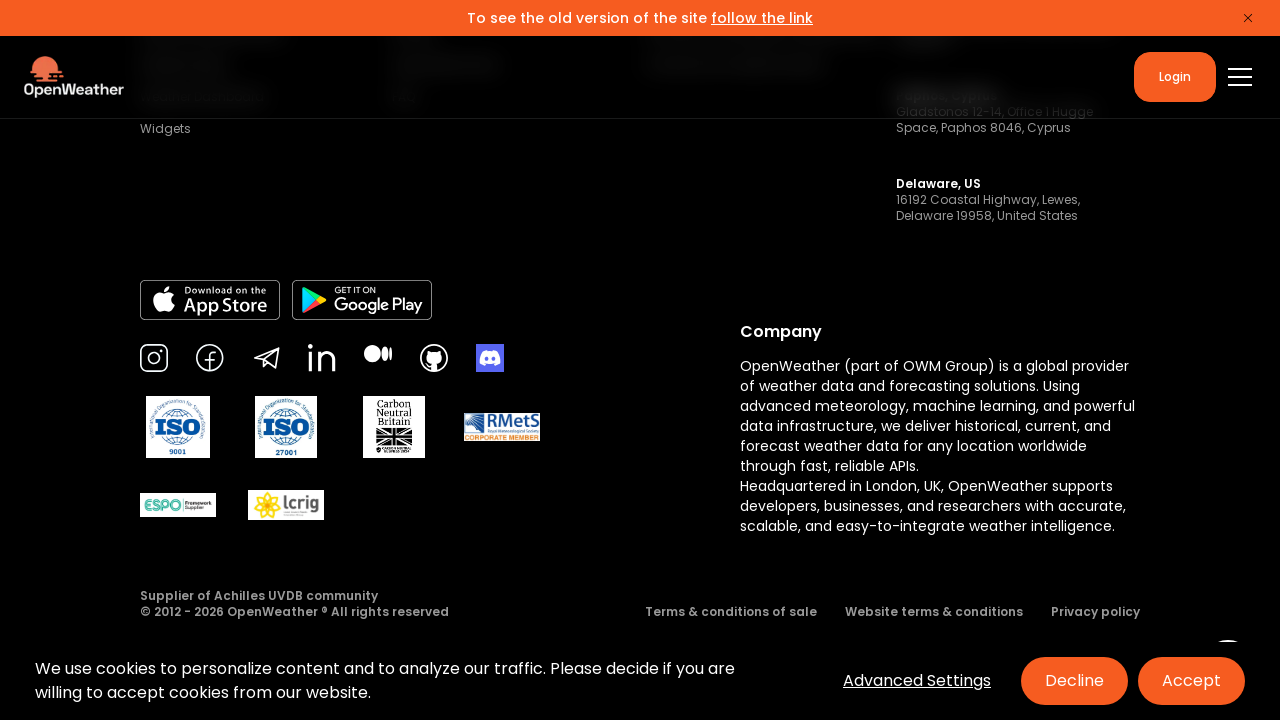

Verified Medium link href is correct: https://medium.com/@openweathermap
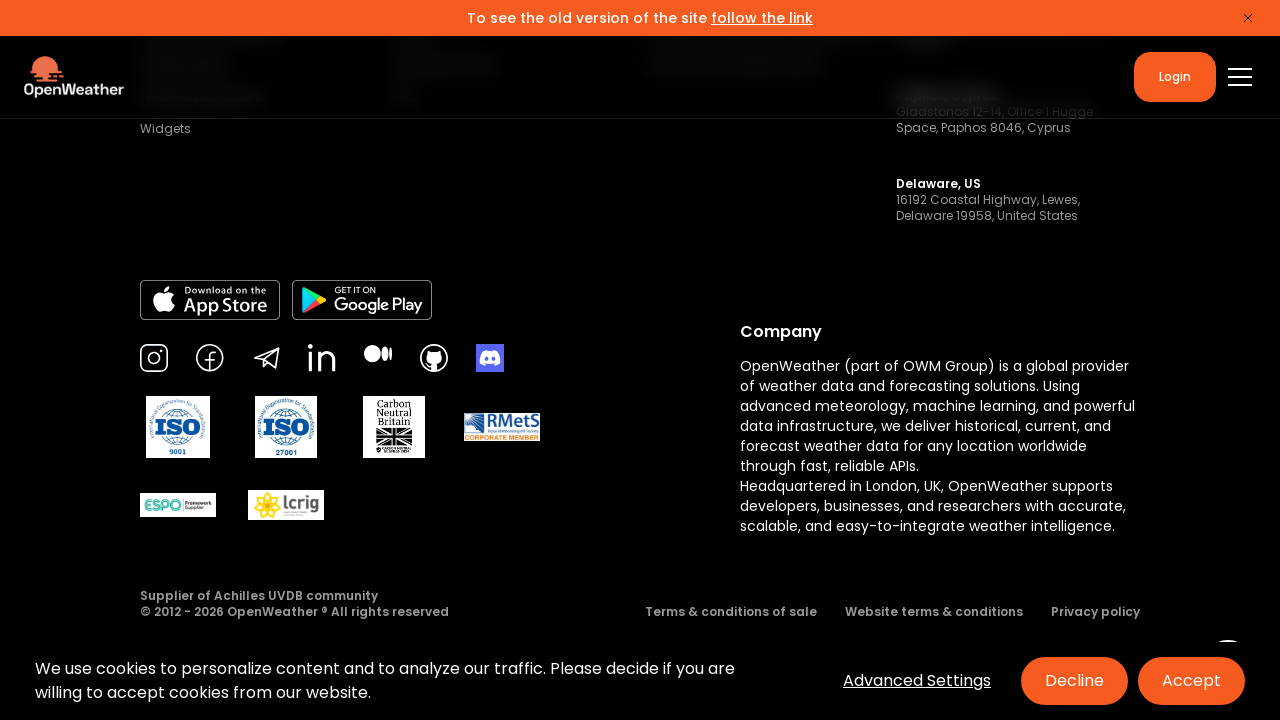

Verified Medium link is enabled and clickable
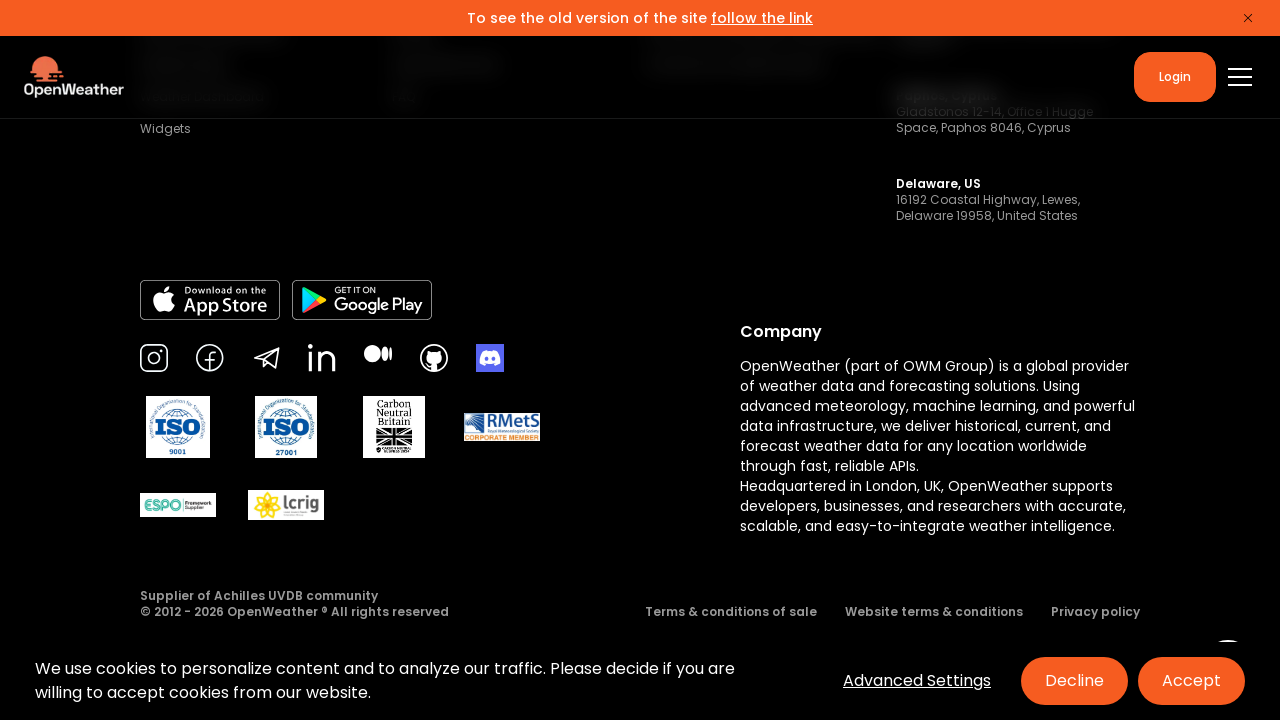

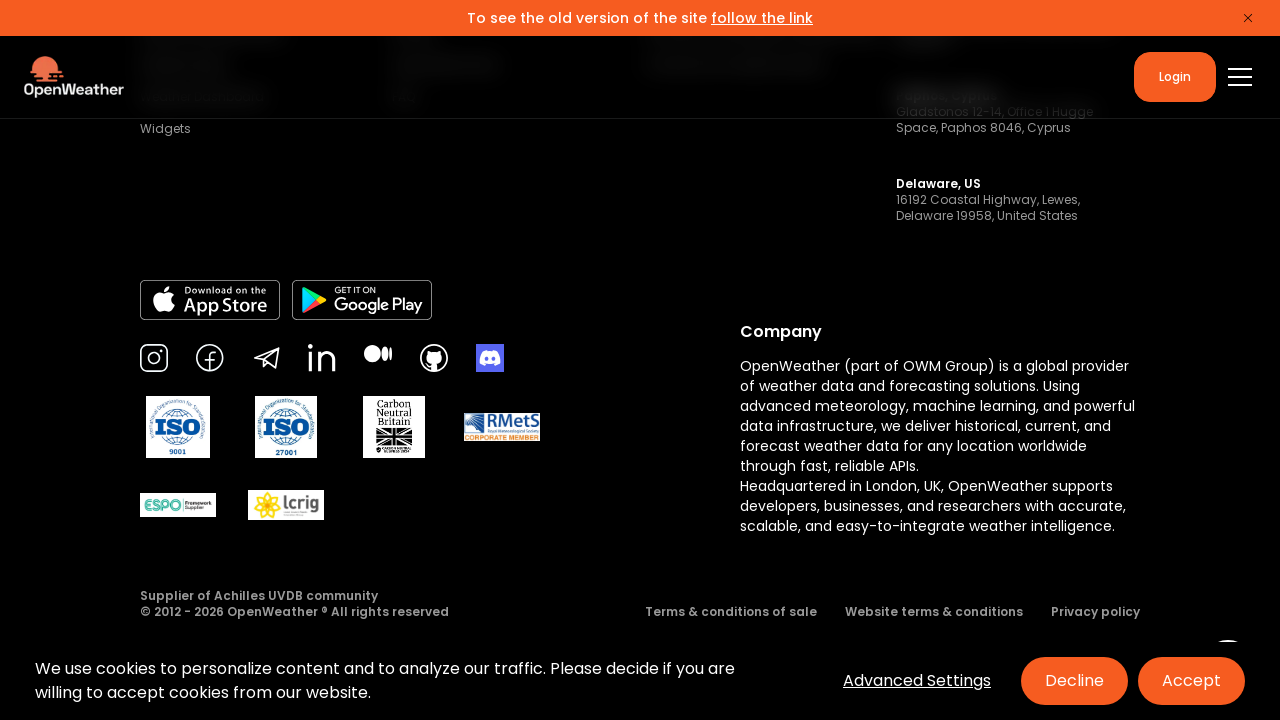